Tests scroll functionality by navigating to clipboardjs.com and scrolling to a specific button element on the page

Starting URL: https://clipboardjs.com/

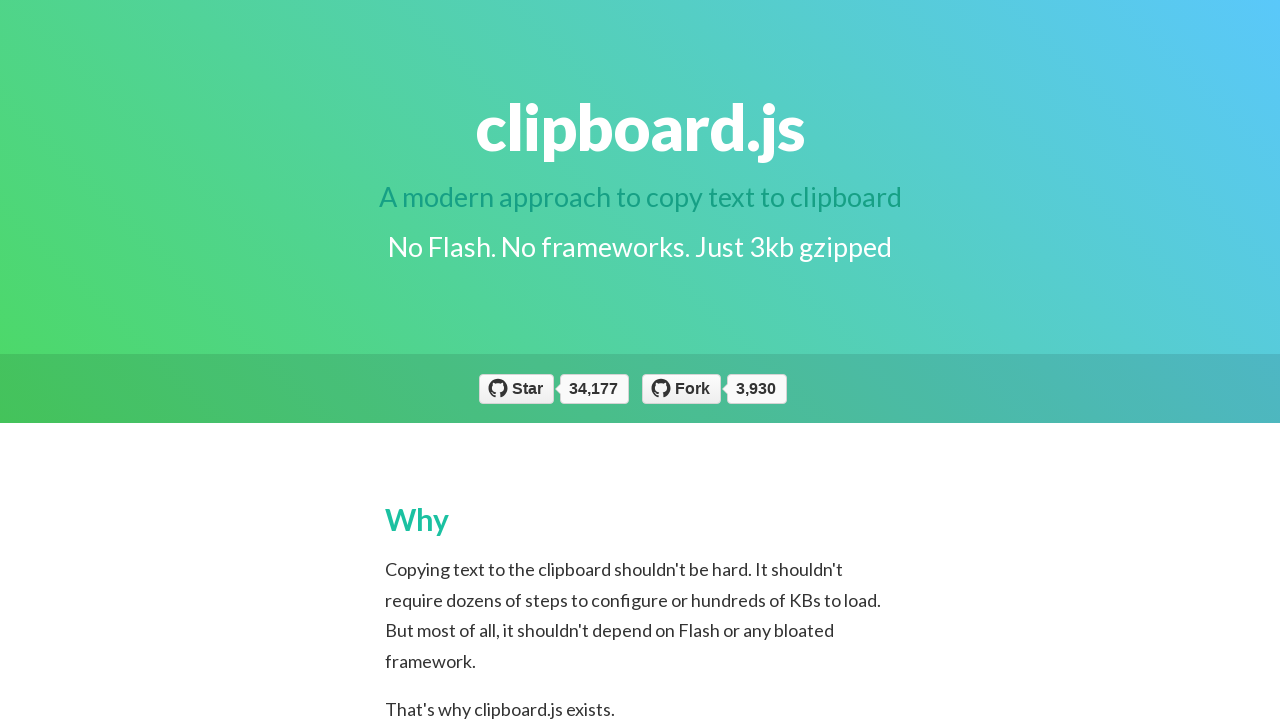

Located button element with data-clipboard-target='#bar'
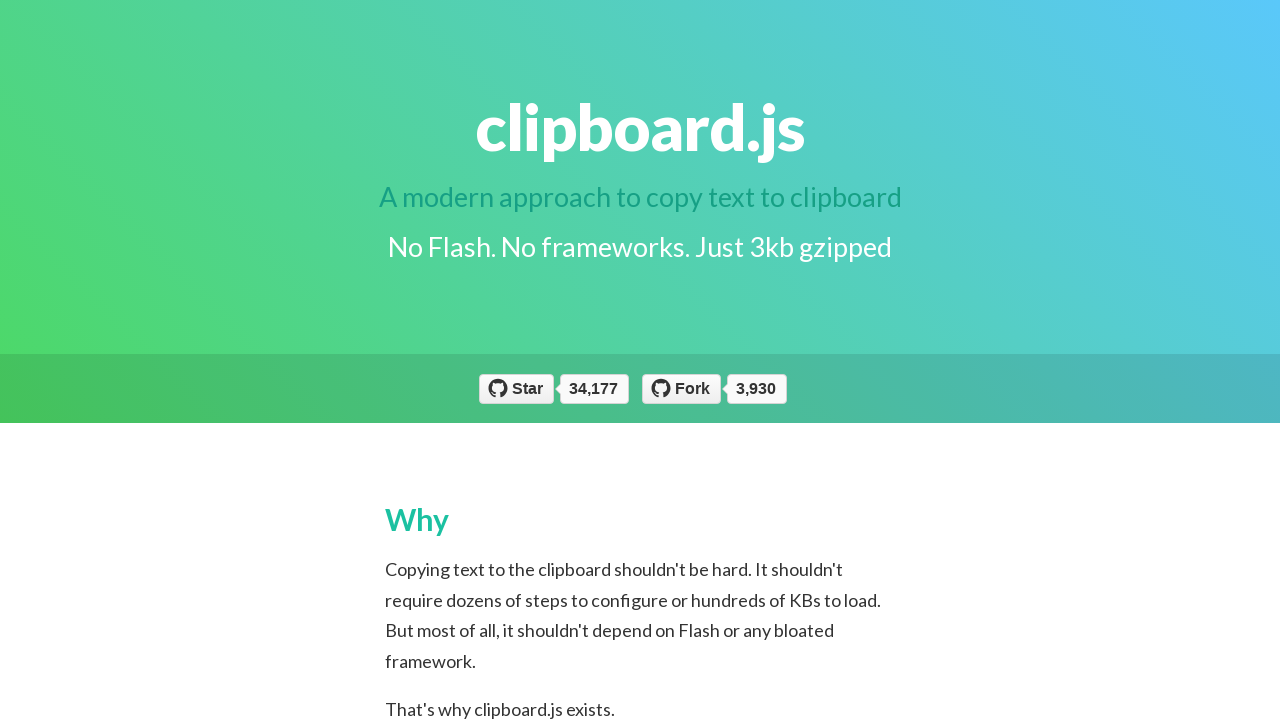

Scrolled button element into view
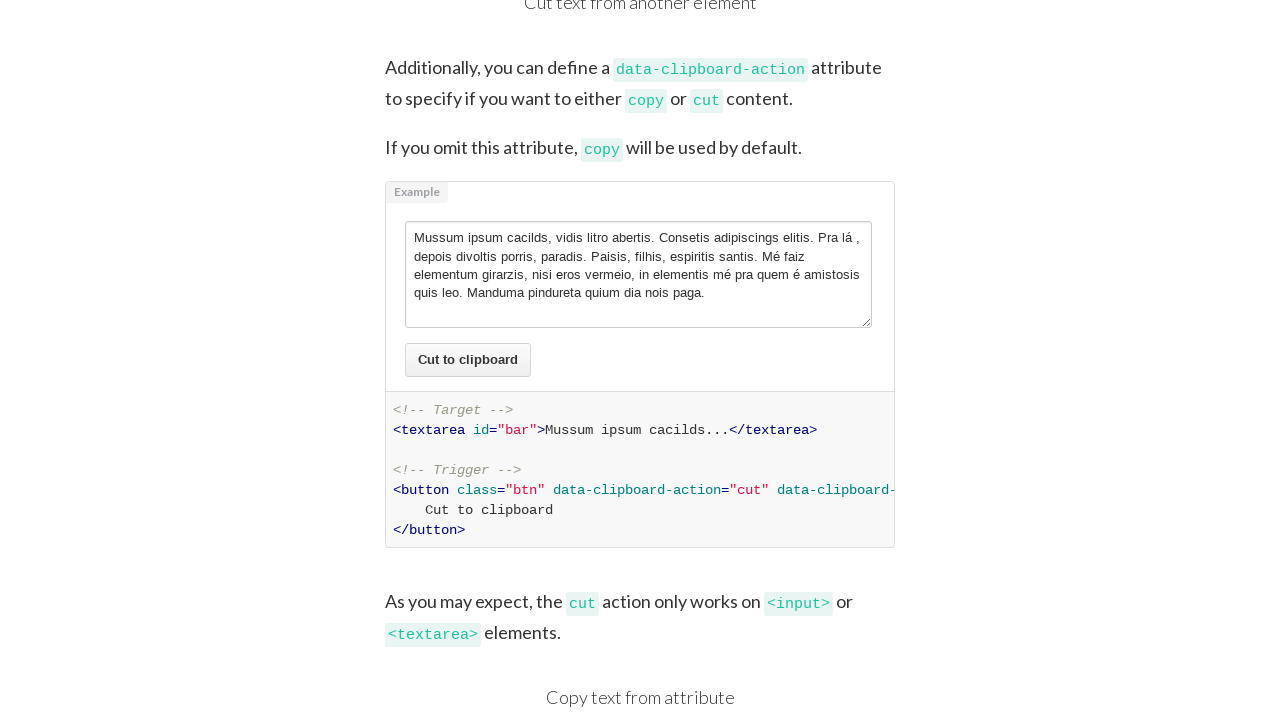

Waited 1 second to observe scroll result
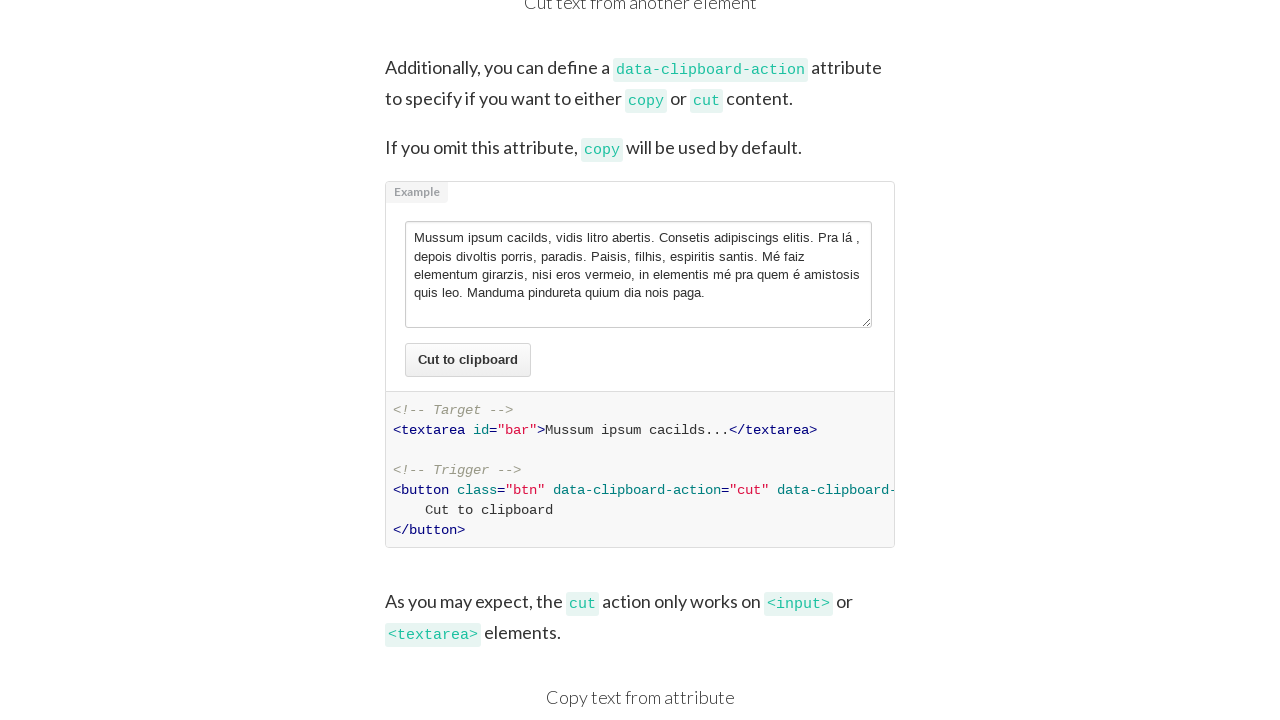

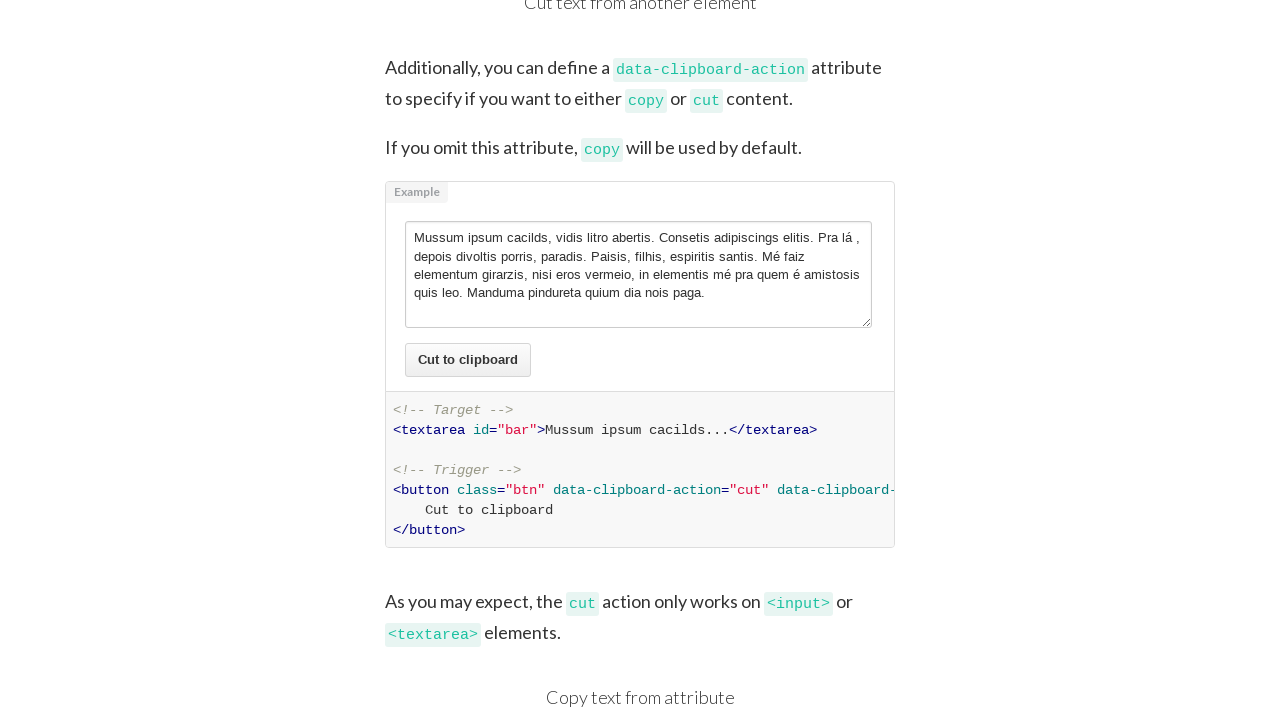